Tests the "Select One" dropdown by clicking it and selecting an option, then verifying the selection

Starting URL: https://demoqa.com/select-menu

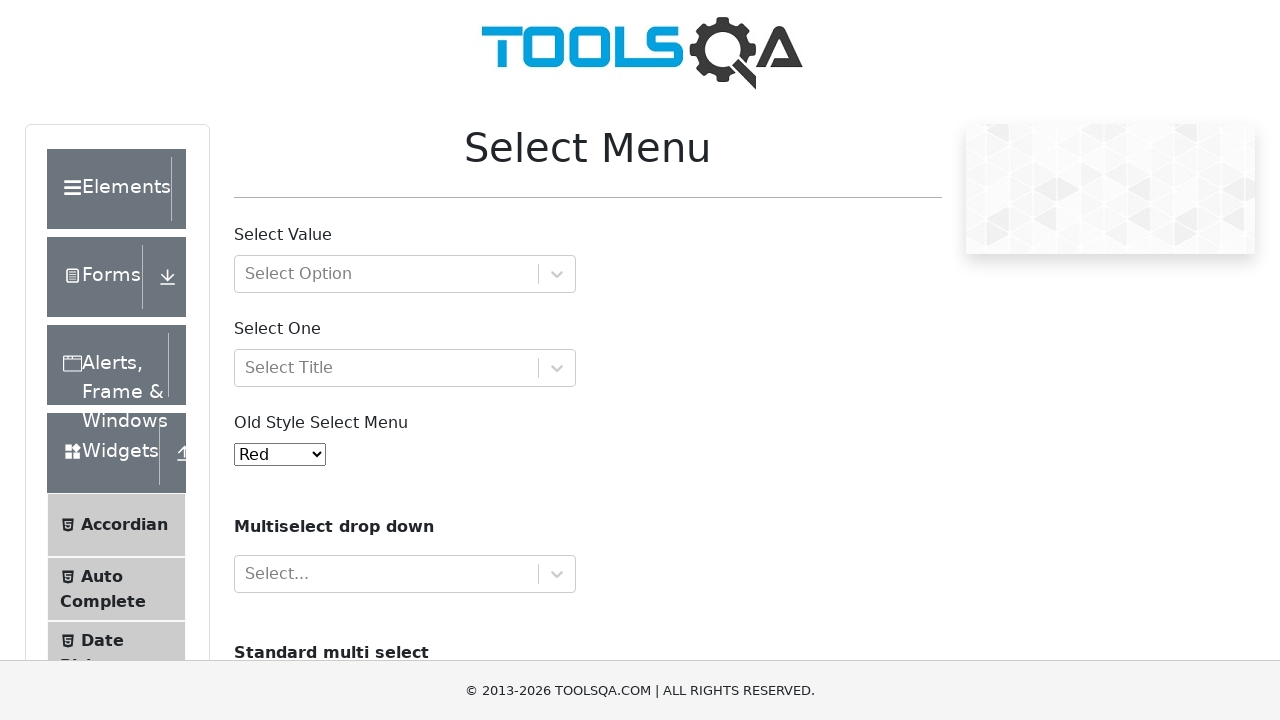

Clicked on the 'Select One' dropdown to open it at (405, 368) on #selectOne
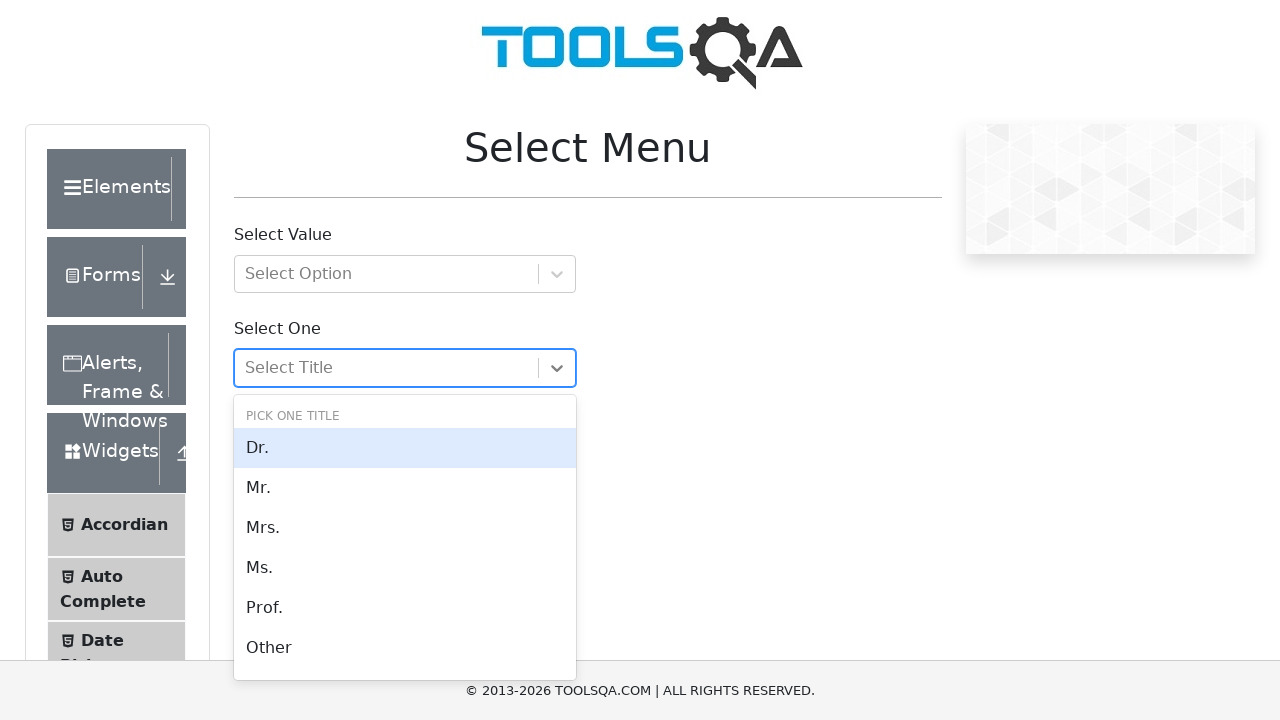

Selected 'Mrs.' option from the dropdown at (405, 528) on text=Mrs.
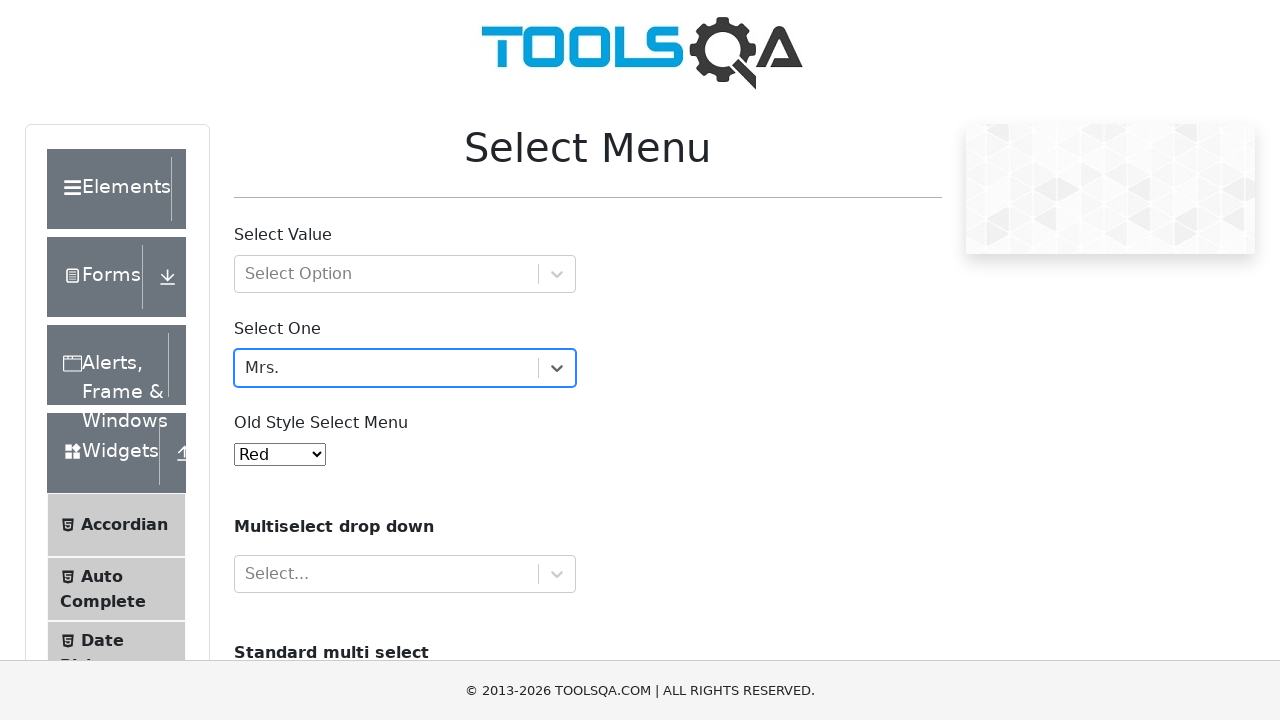

Verified that 'Mrs.' is displayed in the Select One dropdown
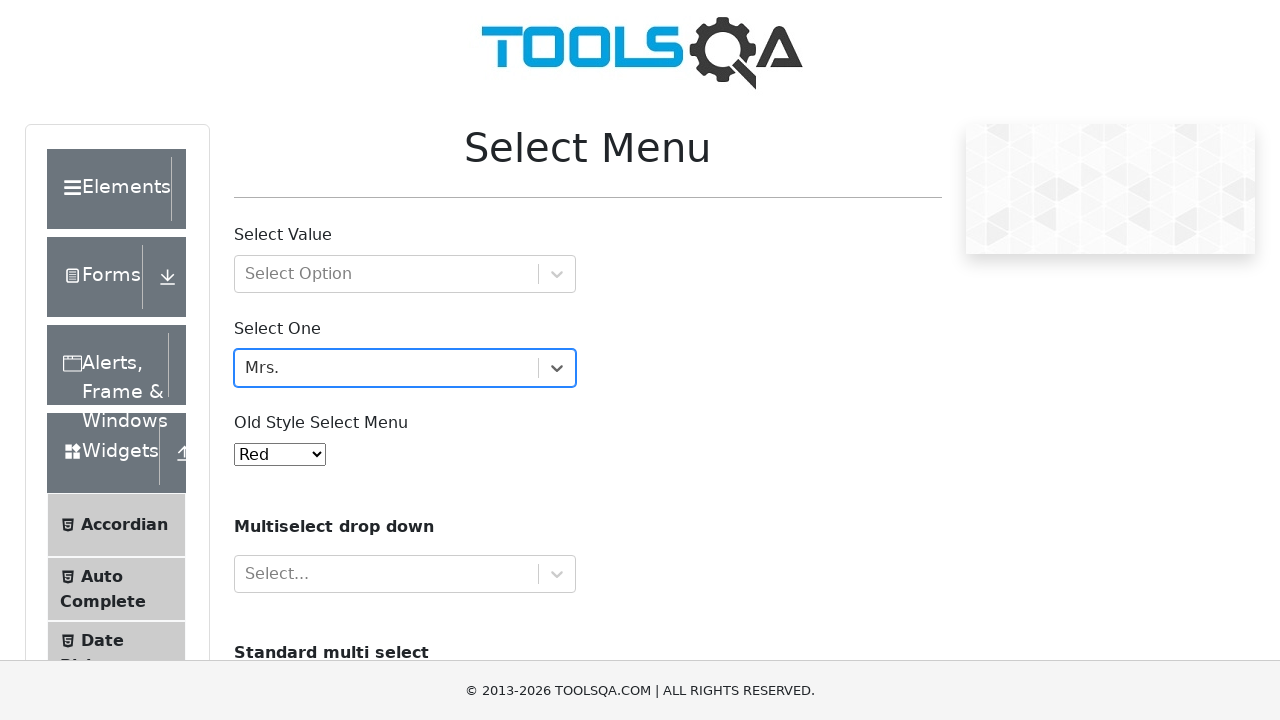

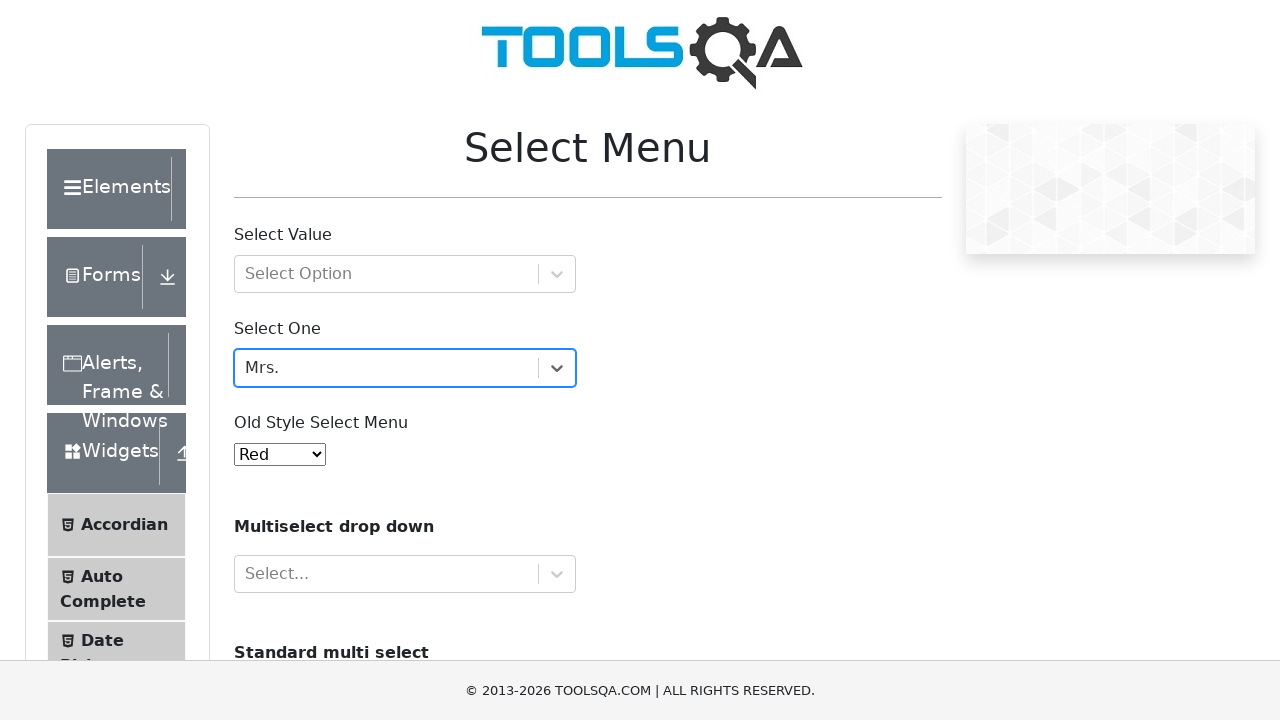